Locates all elements with a specific class name, counts them, and retrieves text from specific elements

Starting URL: https://acctabootcamp.github.io/site/examples/locators

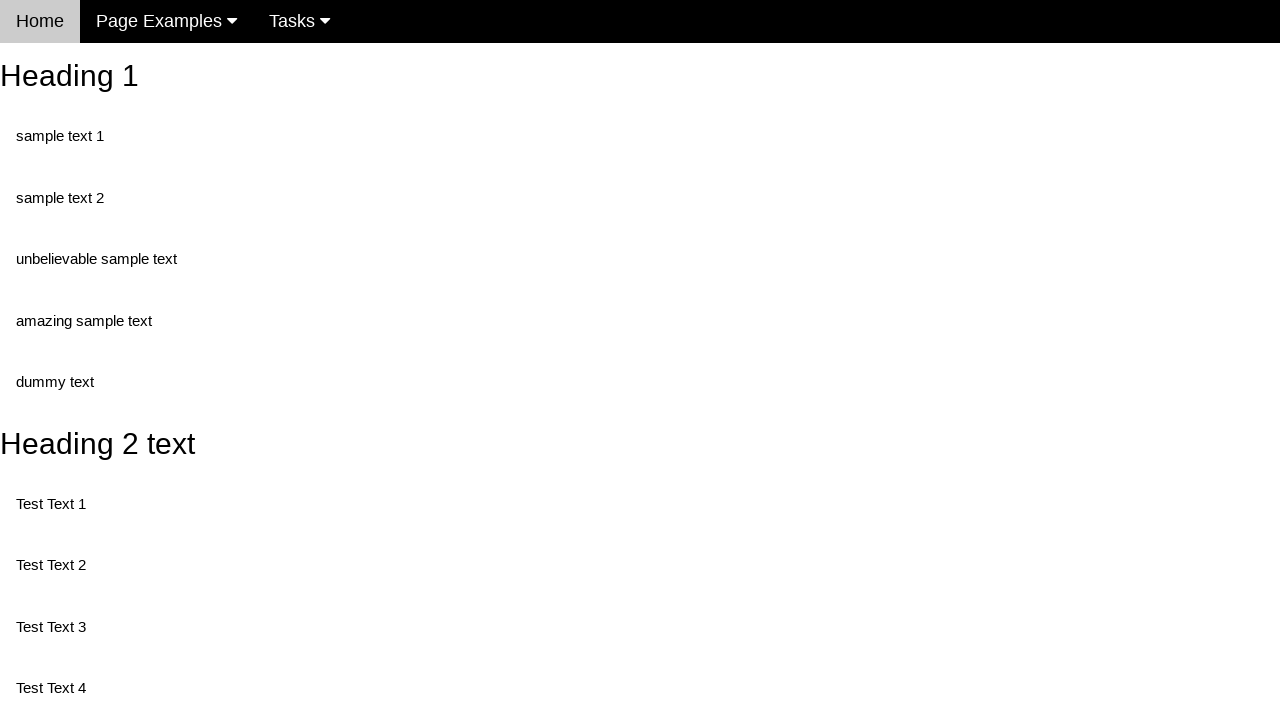

Navigated to locators example page
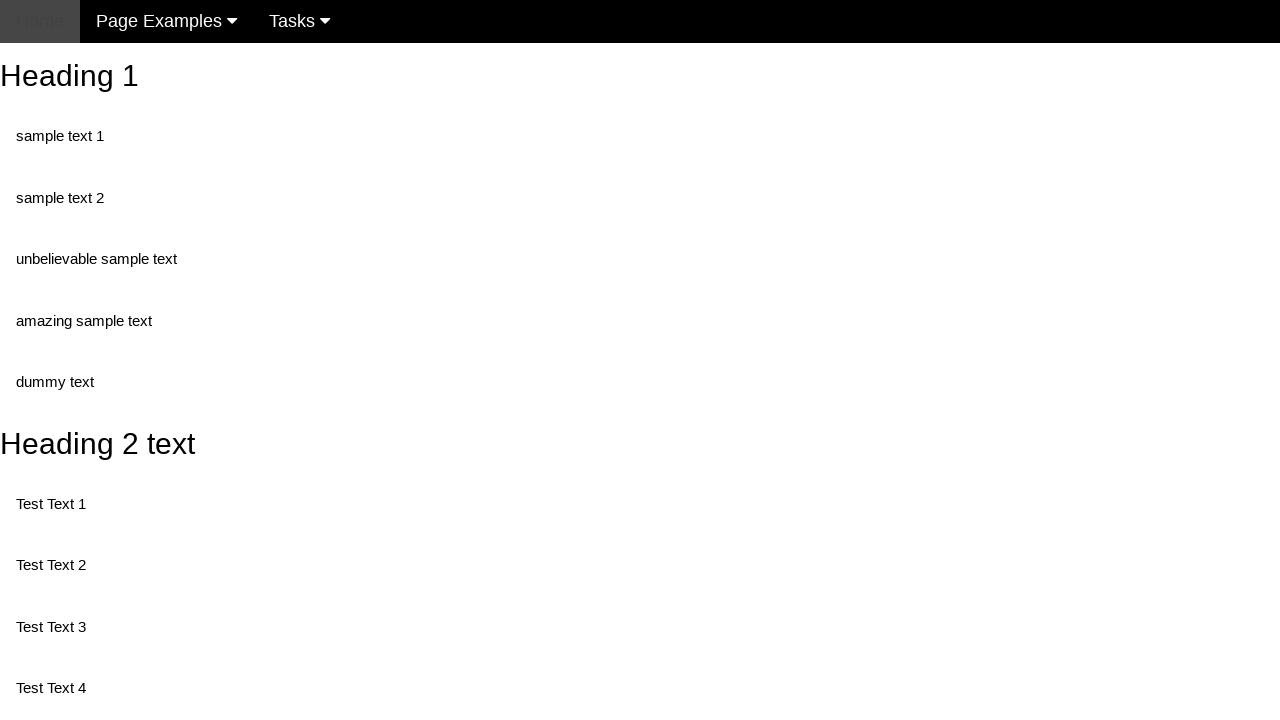

Located all elements with class 'test'
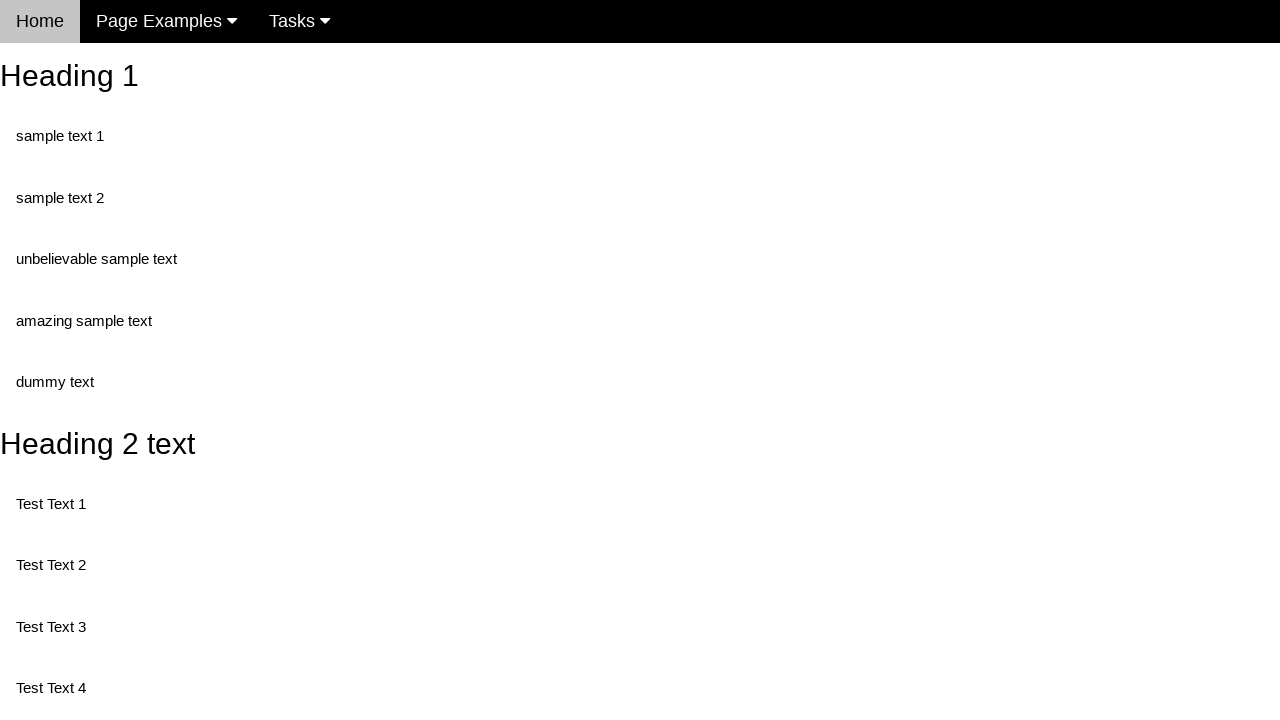

Retrieved count of '.test' elements: 5
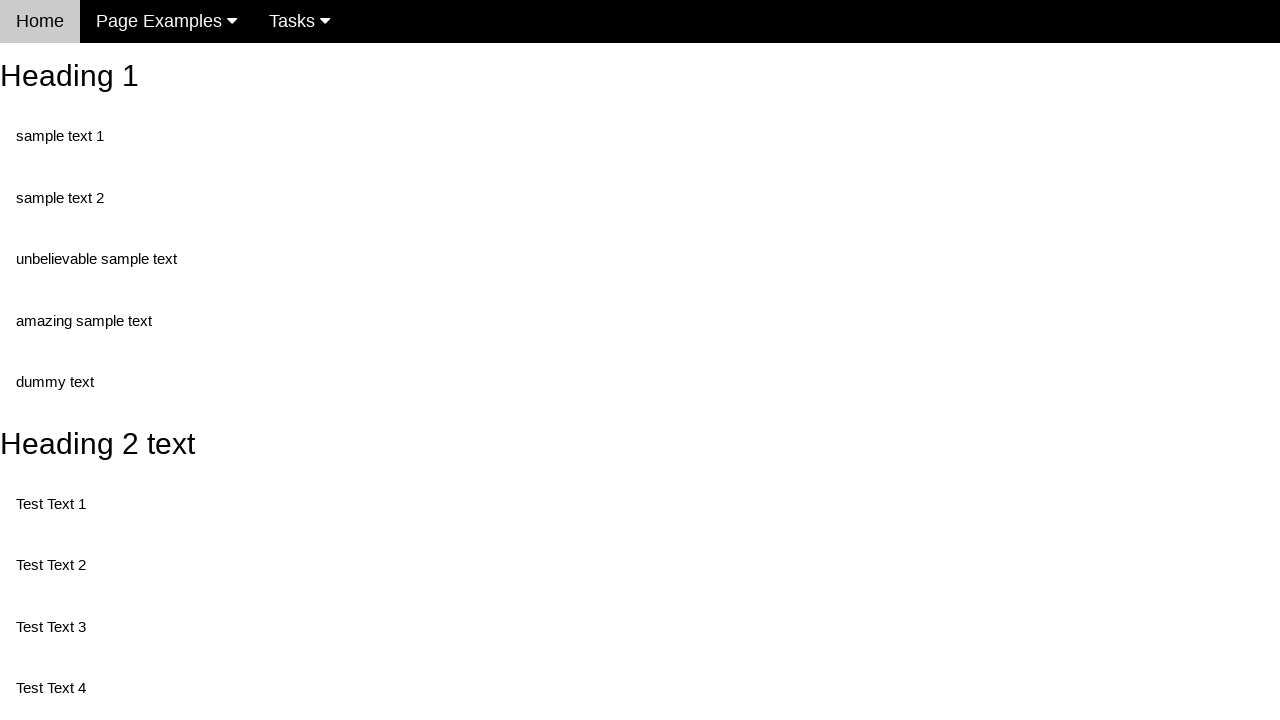

Retrieved text from first '.test' element: Test Text 1
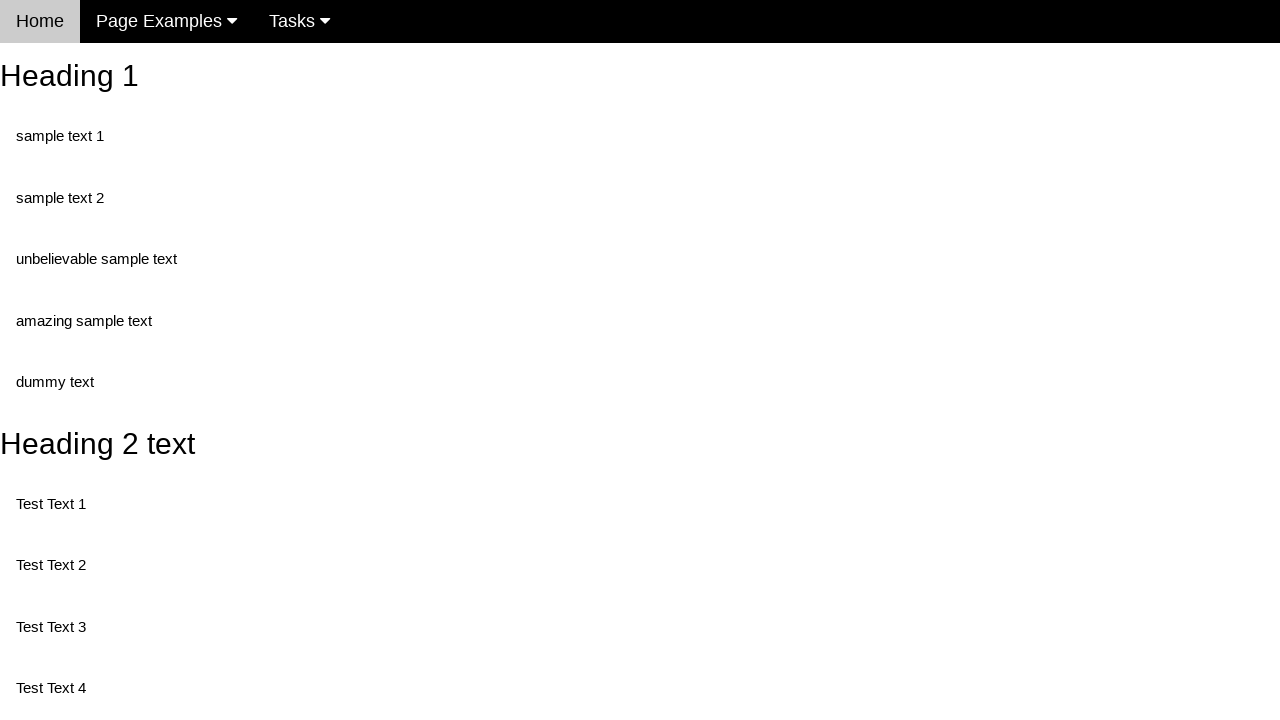

Retrieved text from third '.test' element: Test Text 4
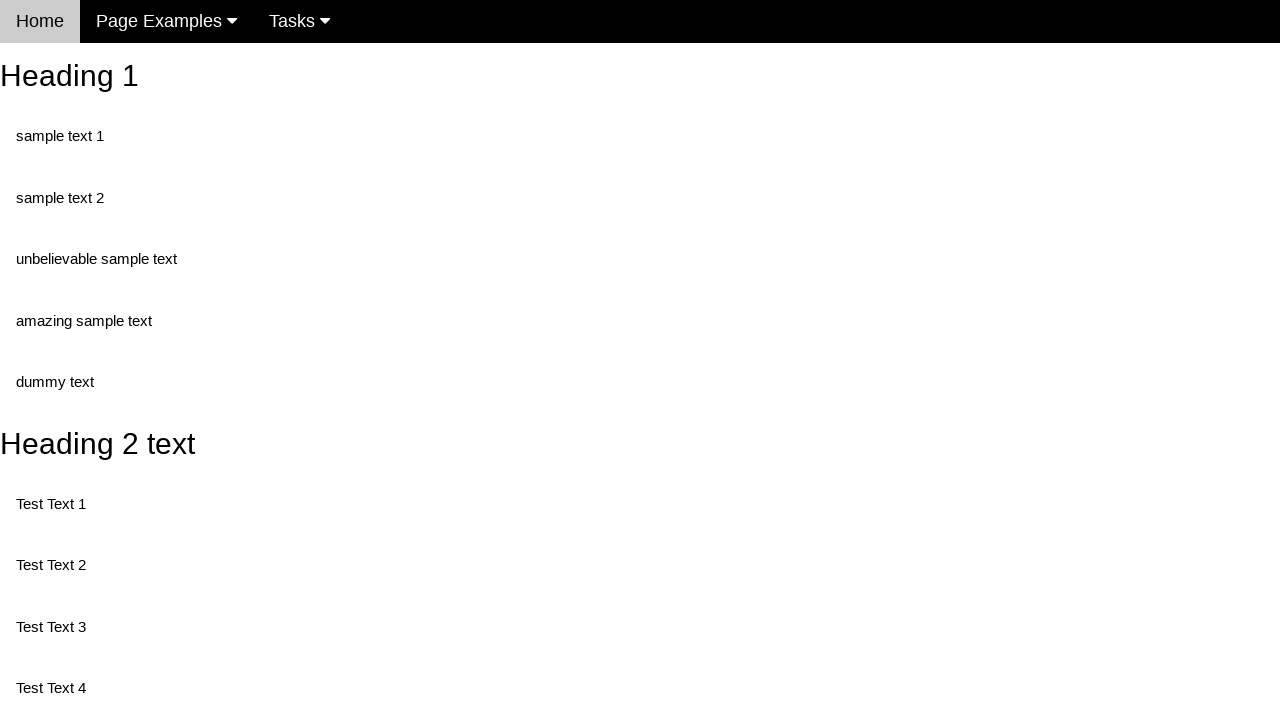

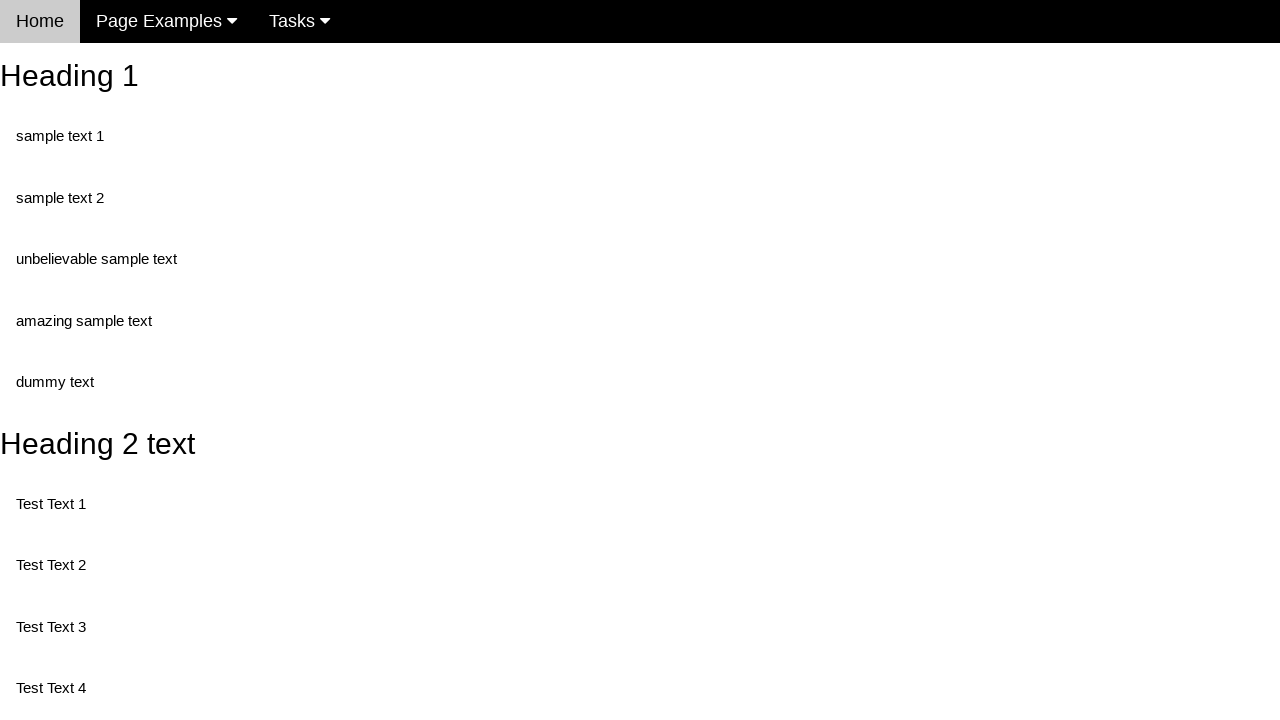